Tests date picker on 12306 railway site by removing readonly attribute and setting date value using JavaScript

Starting URL: https://www.12306.cn/index/

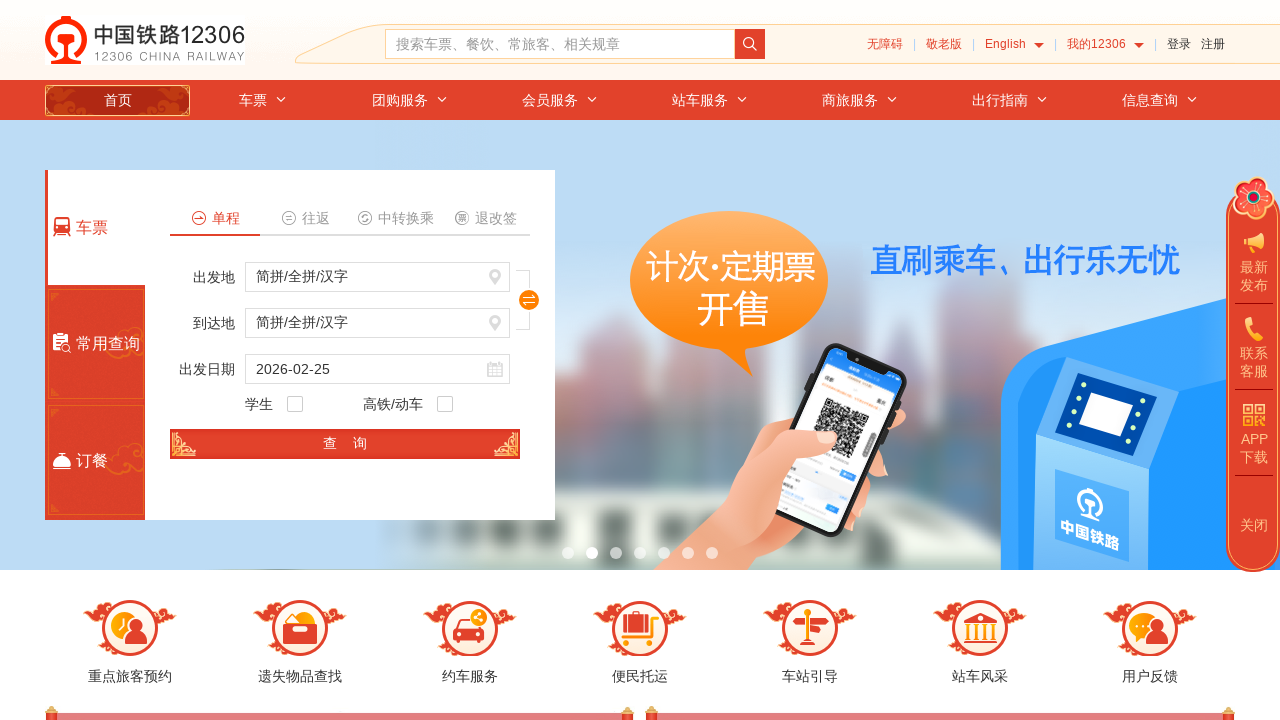

Removed readonly attribute from date input element
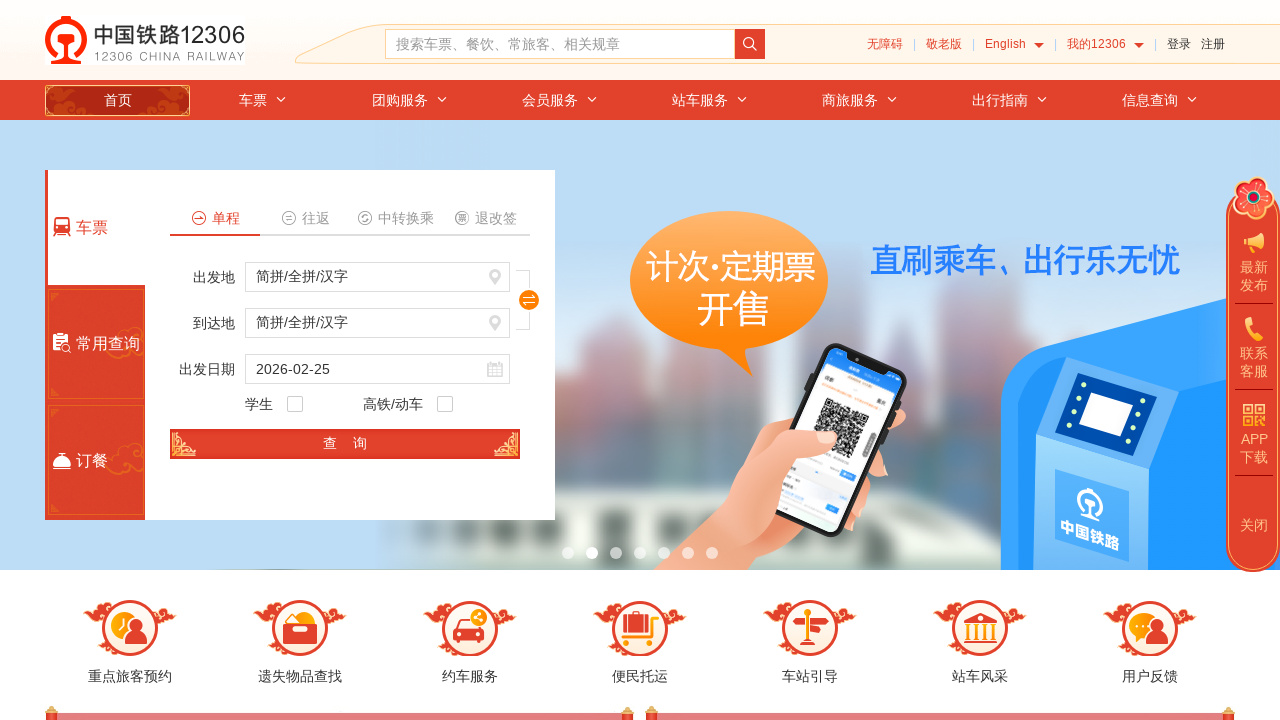

Set date value to 2020-10-01 using JavaScript
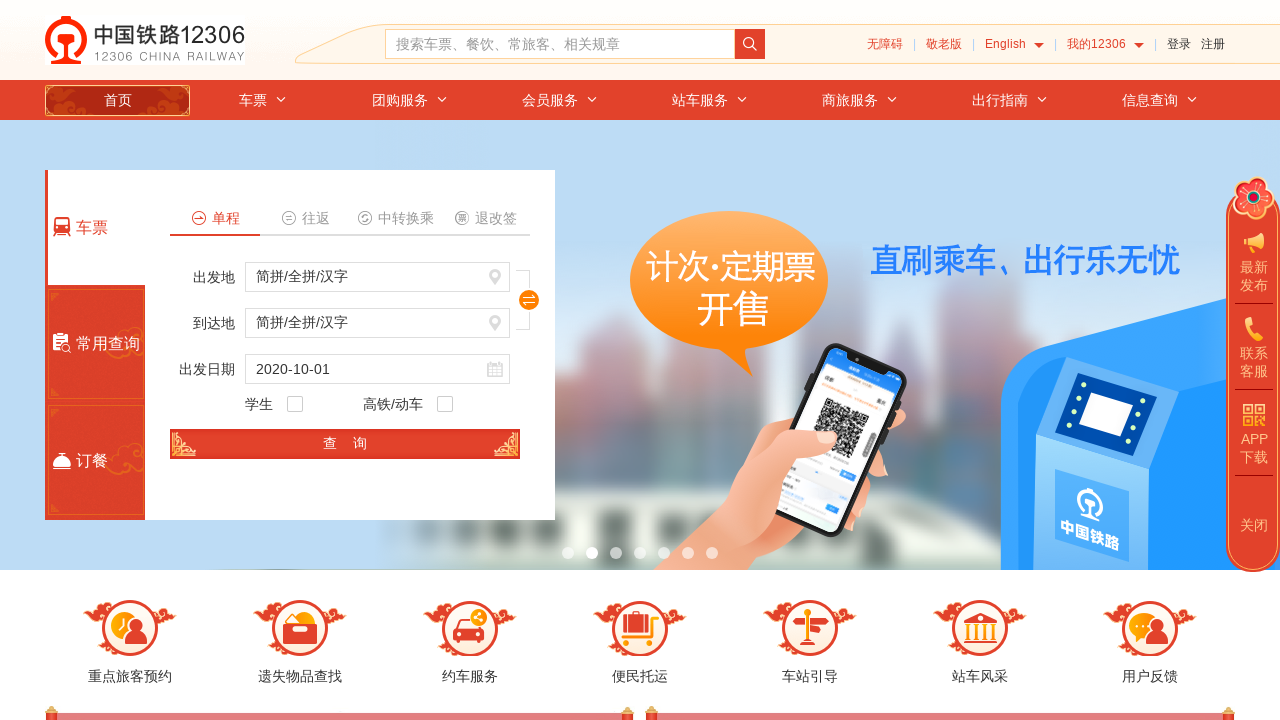

Waited 3 seconds for date change to take effect
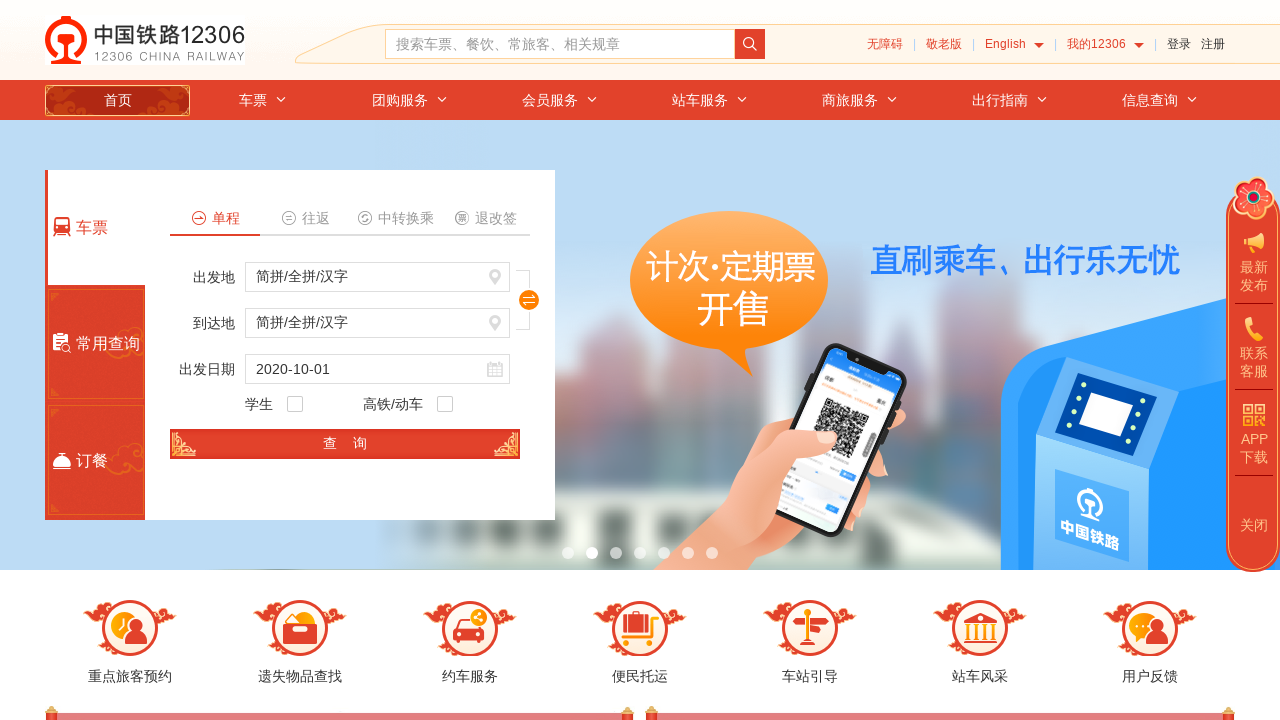

Retrieved date value from input element
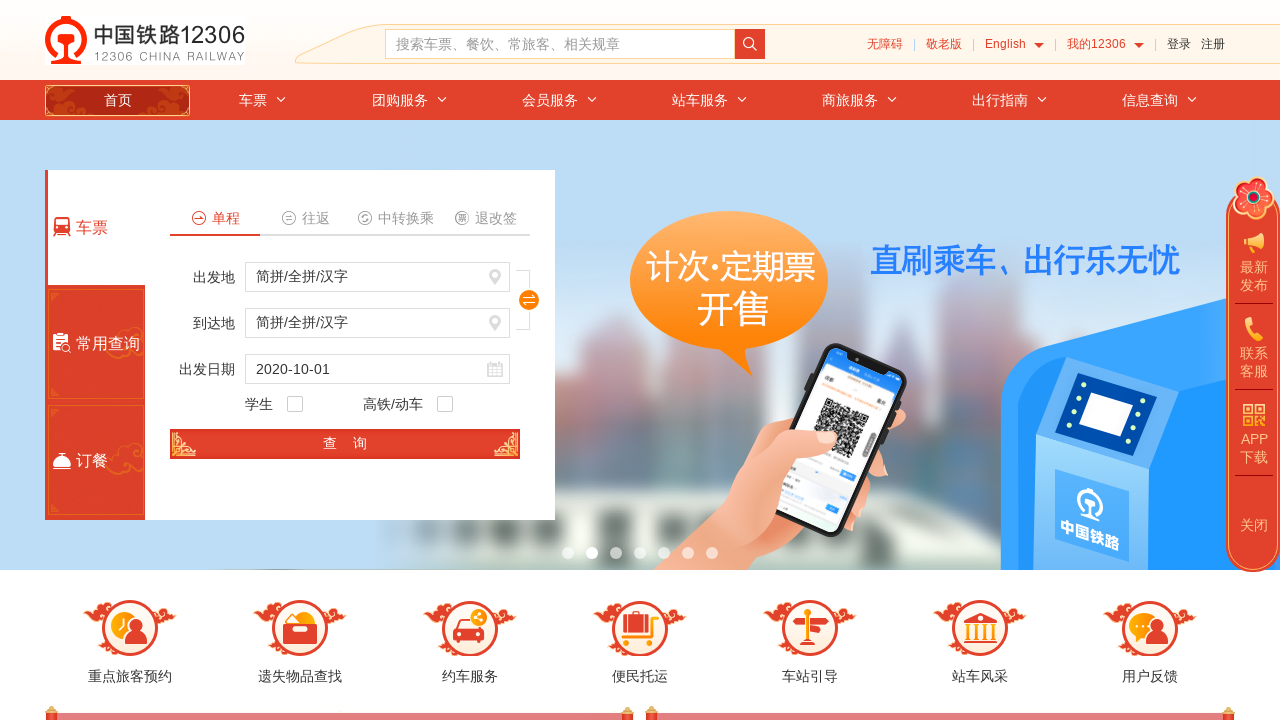

Verified that date value equals 2020-10-01
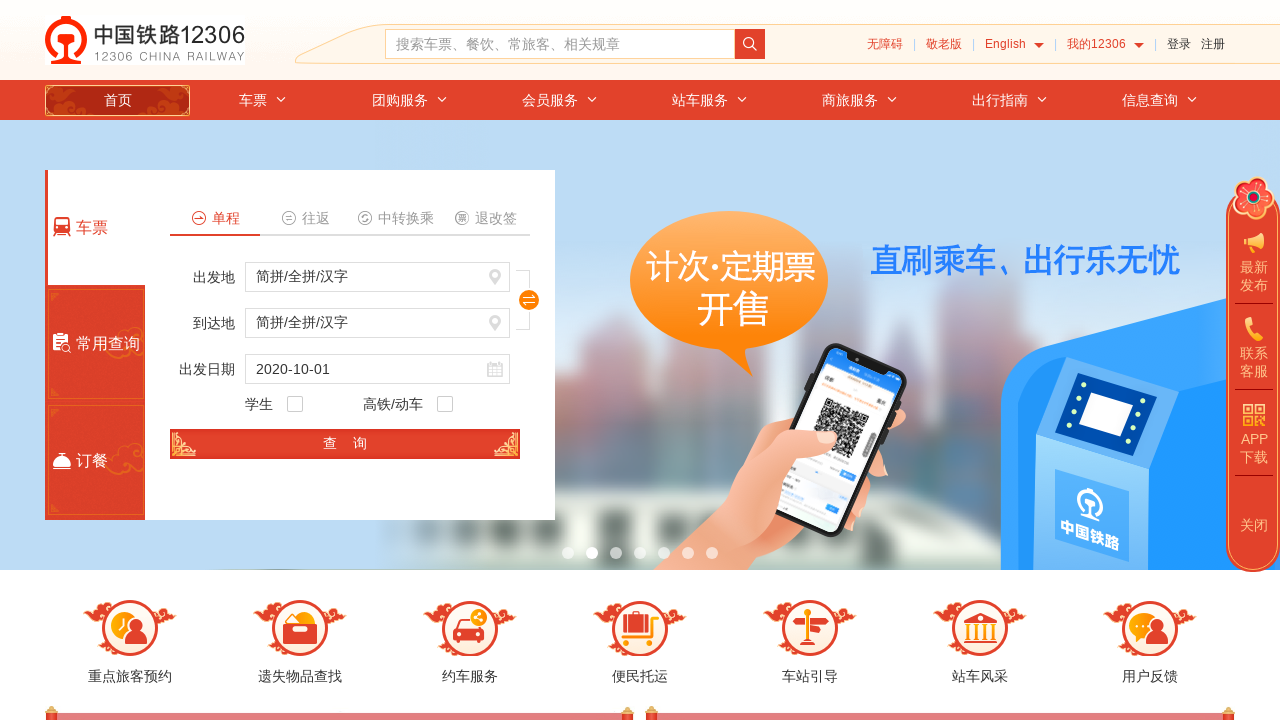

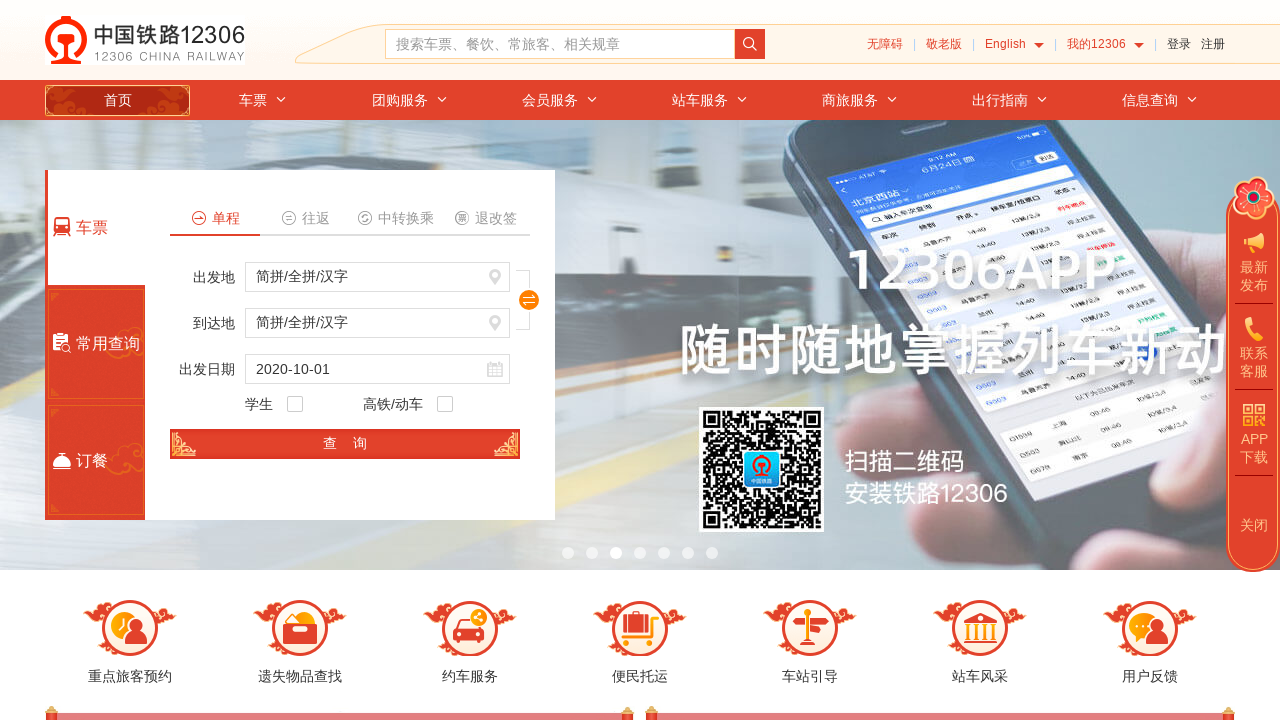